Tests partial link text locator functionality by navigating to a test page and clicking a link that contains the text "Open"

Starting URL: http://omayo.blogspot.com/

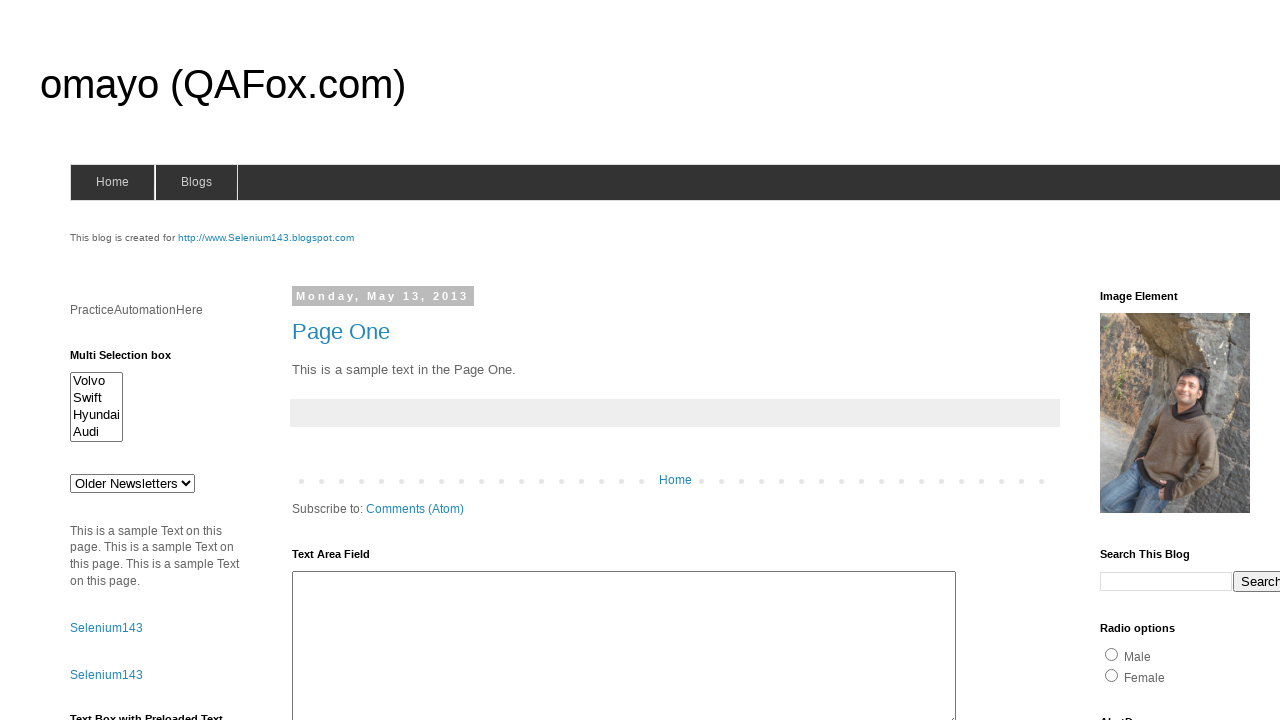

Page loaded - domcontentloaded state reached
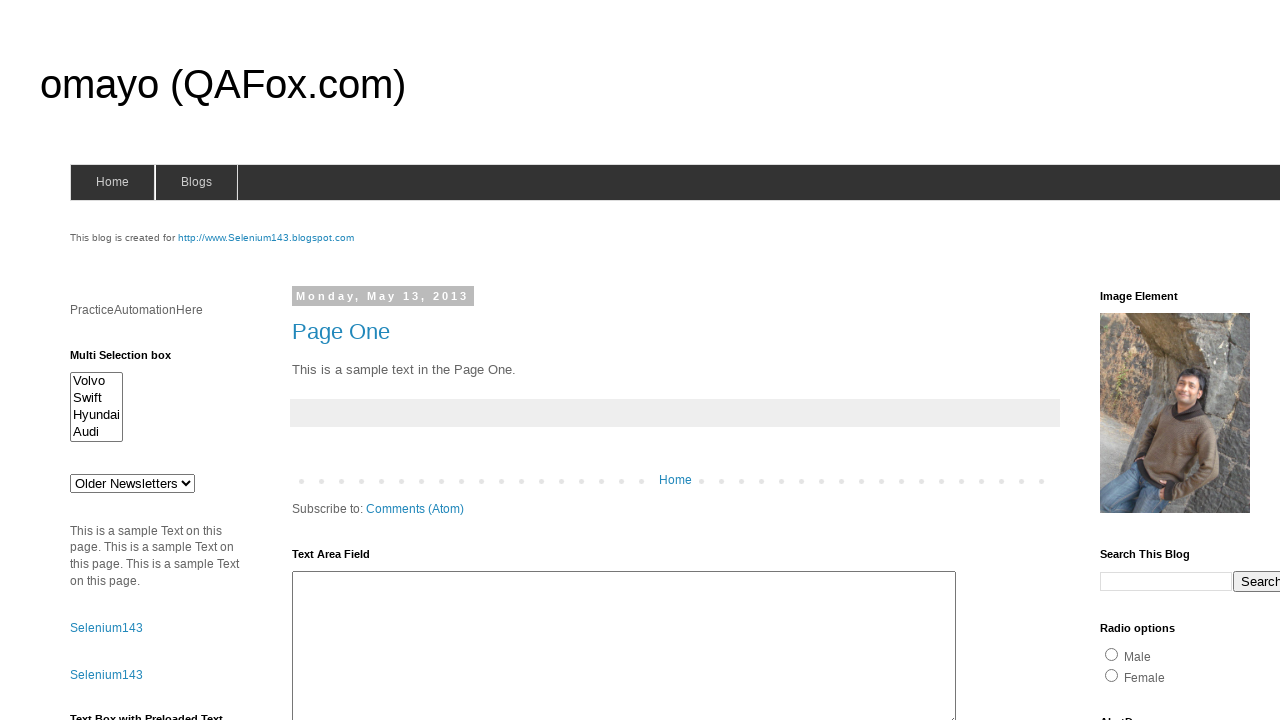

Clicked link containing partial text 'Open' at (132, 360) on a:has-text('Open')
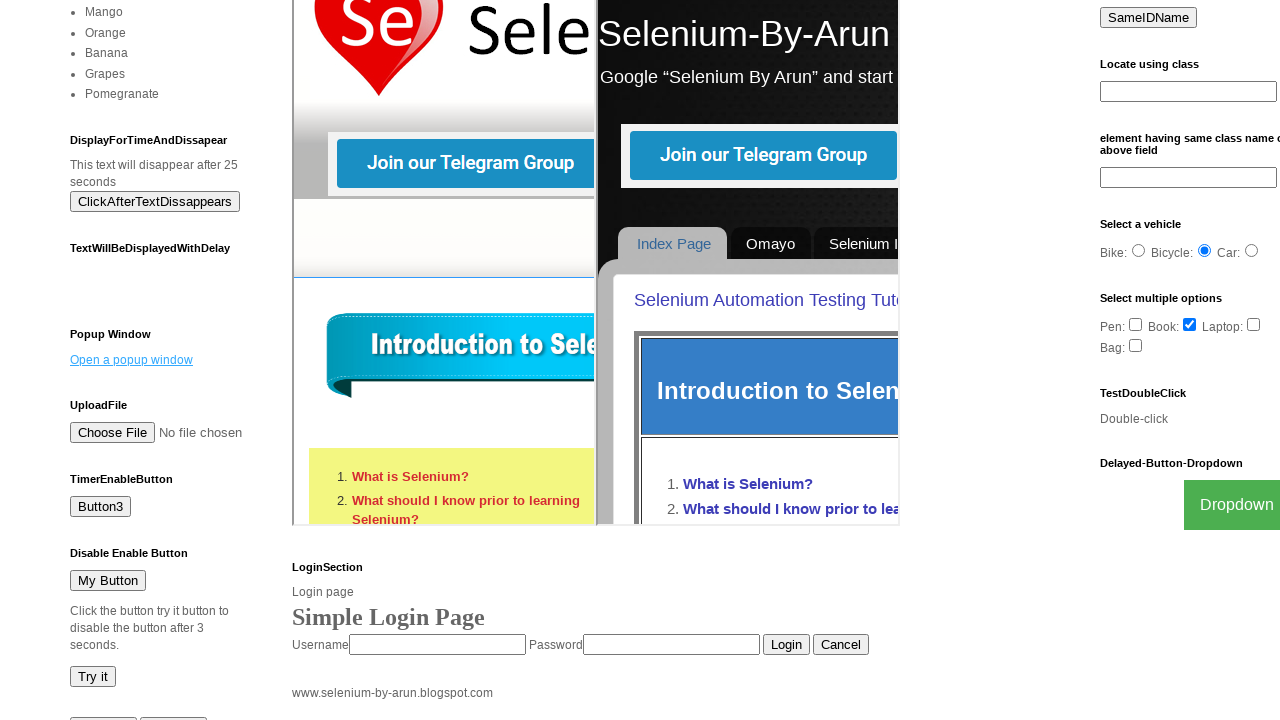

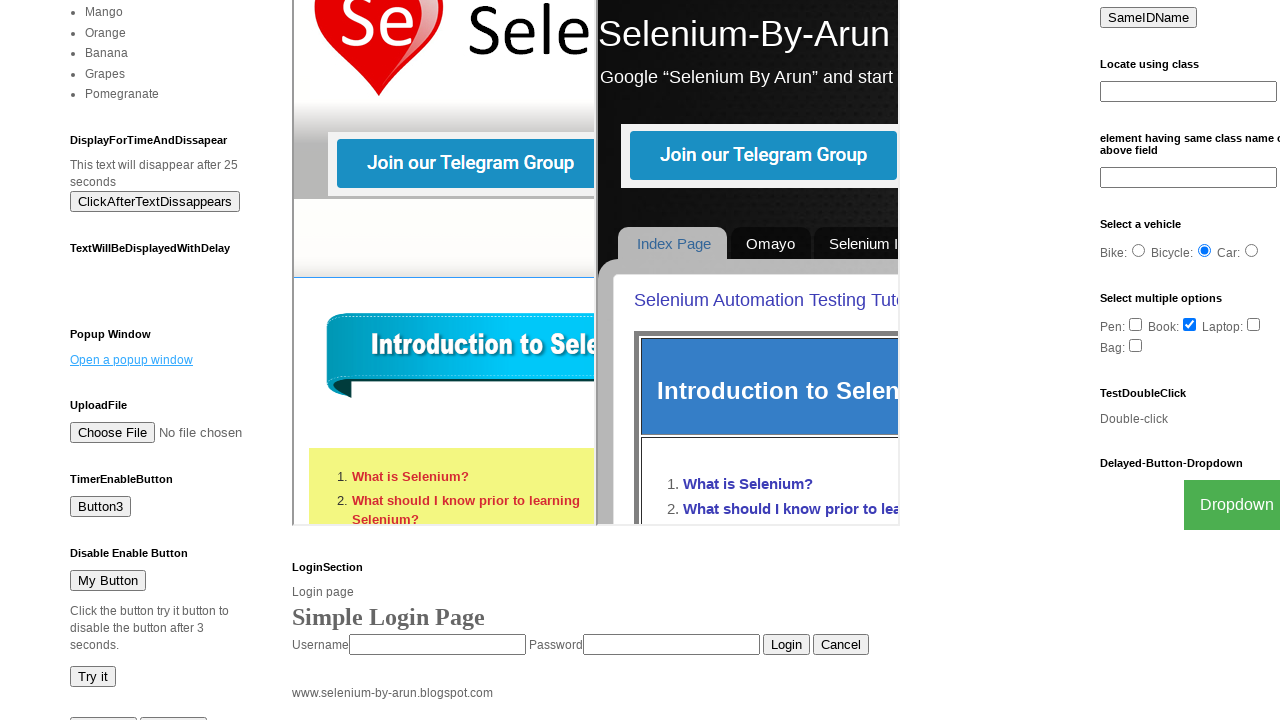